Tests the calculator's Multiply operation by entering 6 and 7, selecting Multiply, and verifying the result is 42

Starting URL: https://testsheepnz.github.io/BasicCalculator.html

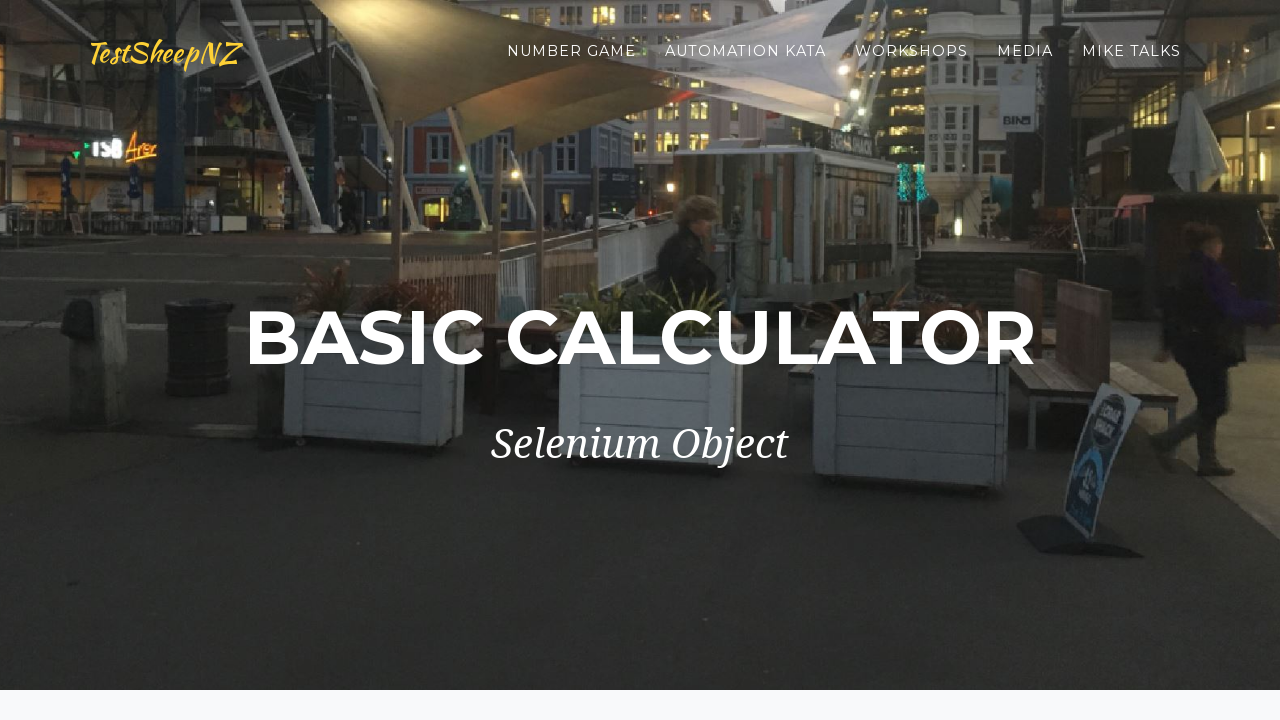

Entered first number 6 in the number1Field on #number1Field
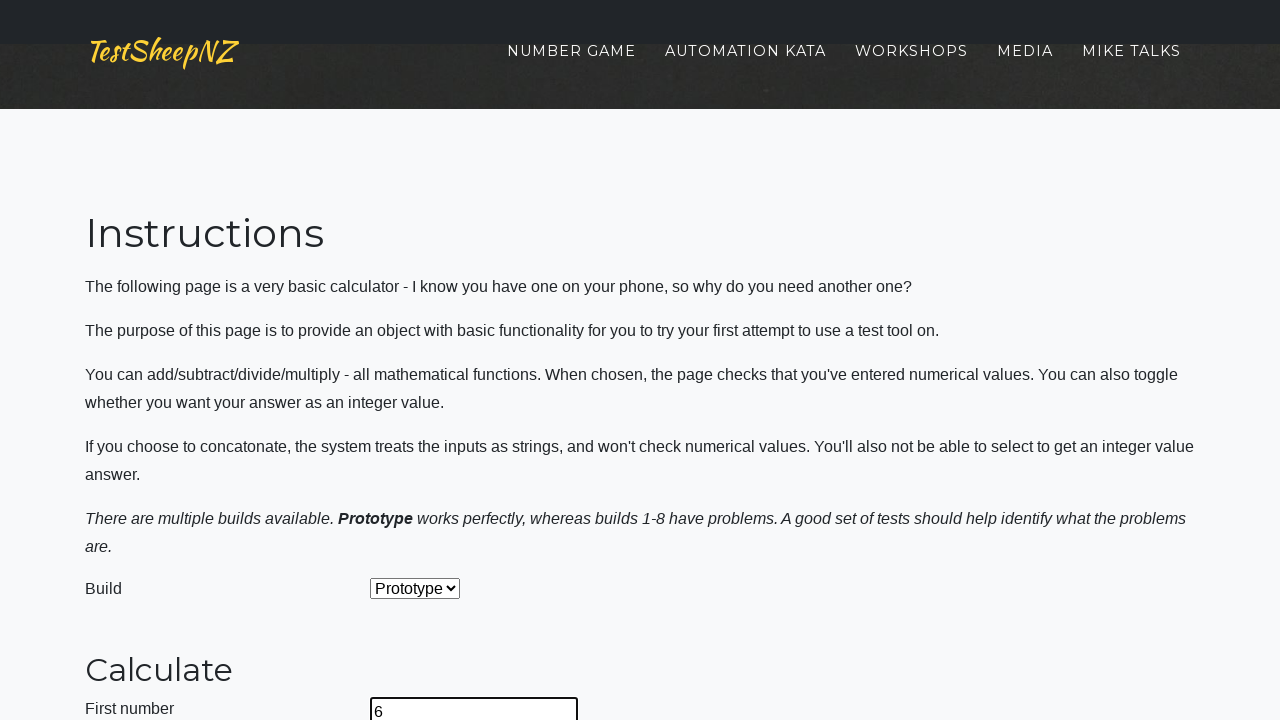

Entered second number 7 in the number2Field on #number2Field
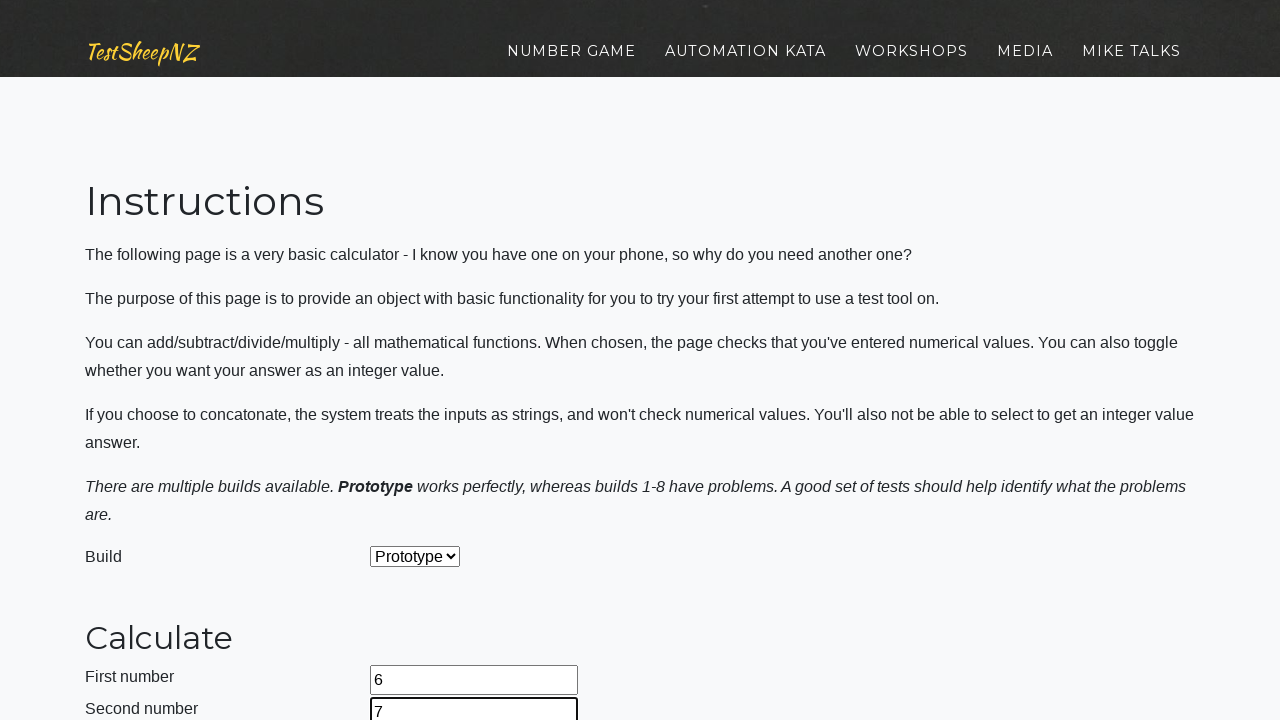

Selected Multiply operation from the dropdown on #selectOperationDropdown
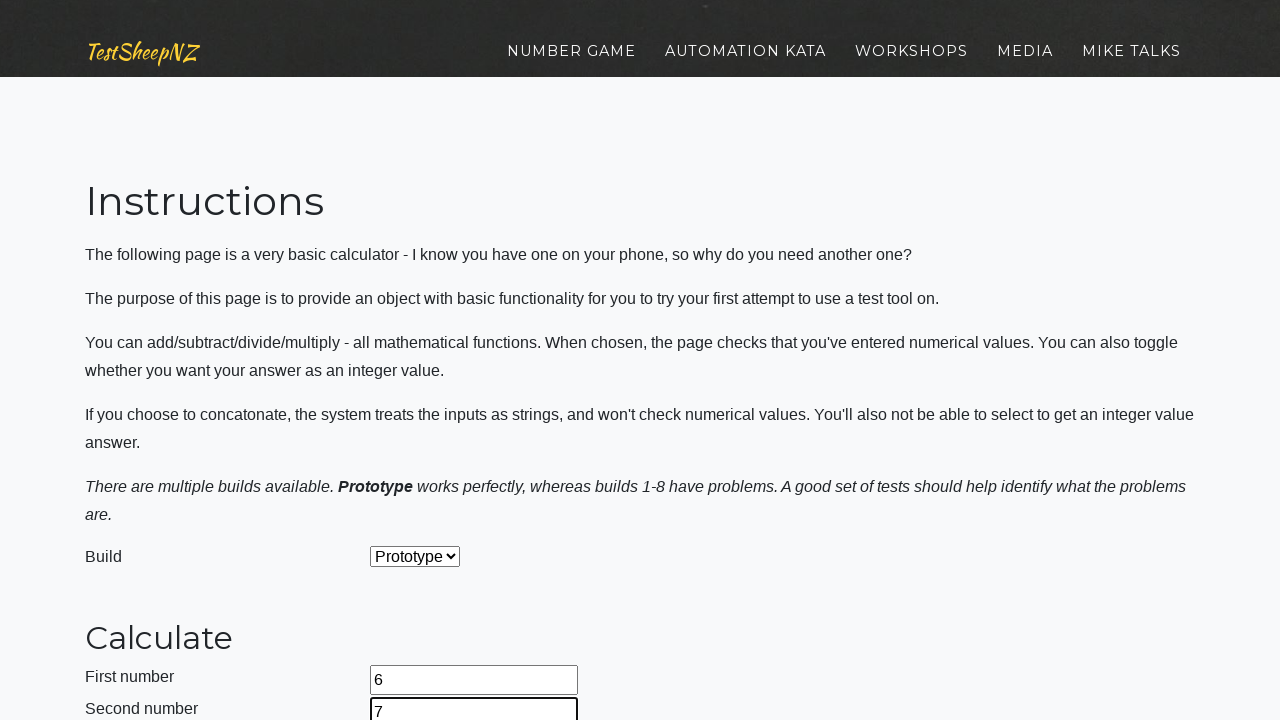

Clicked the calculate button at (422, 361) on #calculateButton
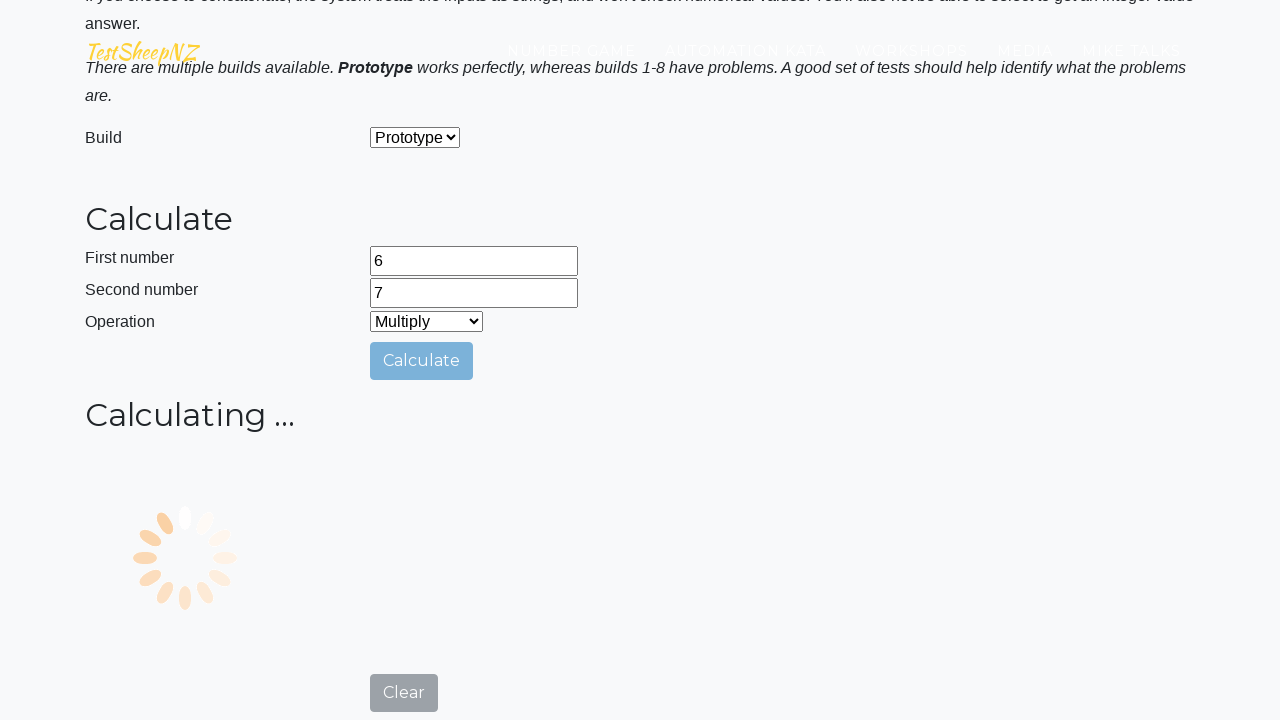

Result field loaded and is visible
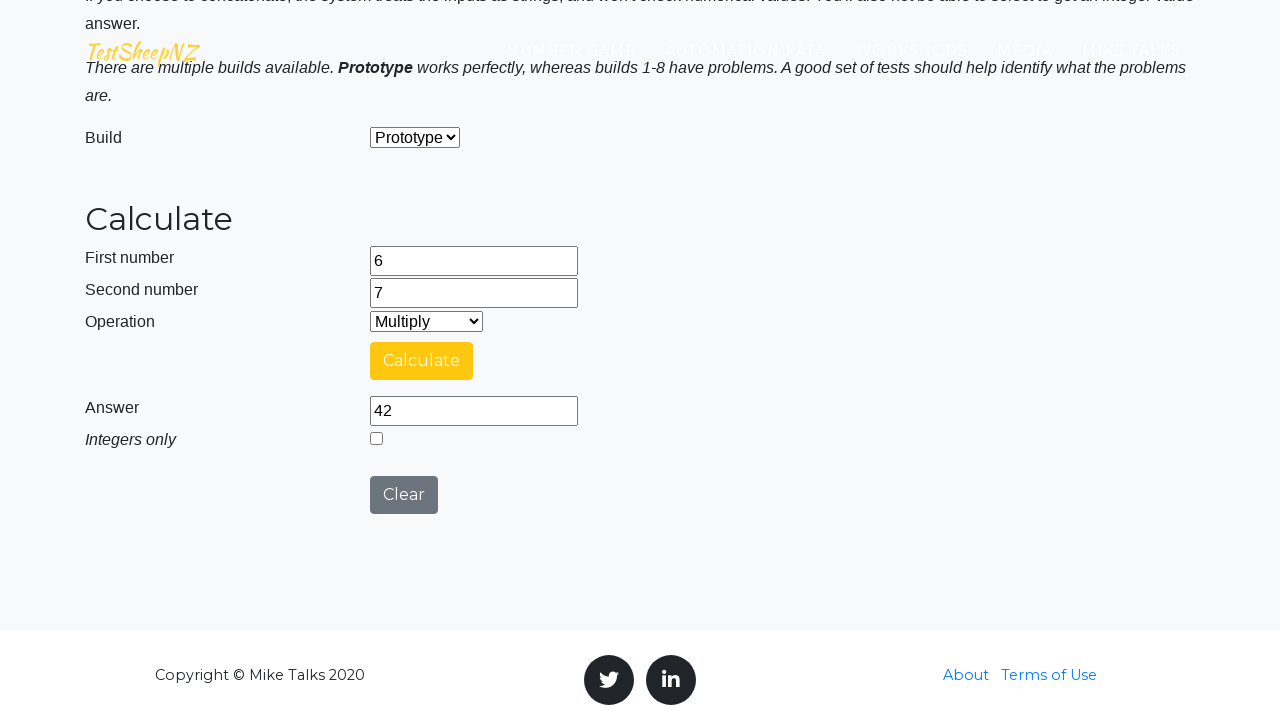

Retrieved result value: 42
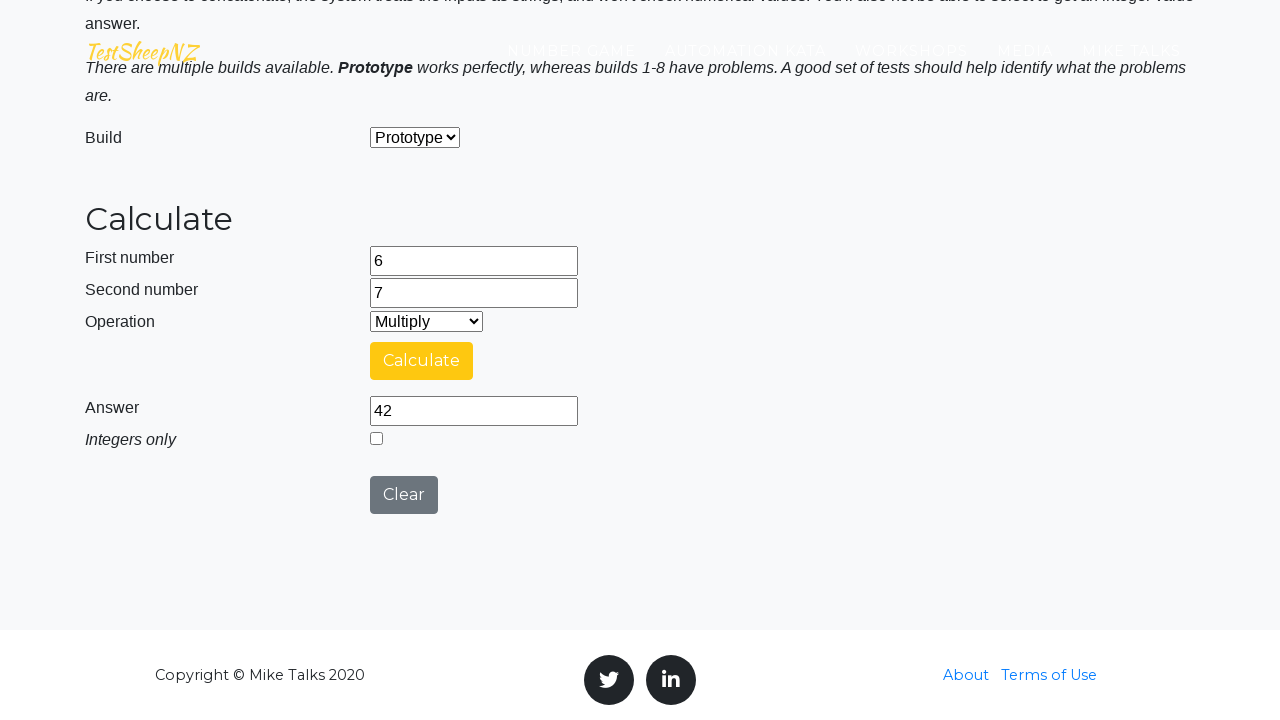

Verified that result equals 42 - test passed
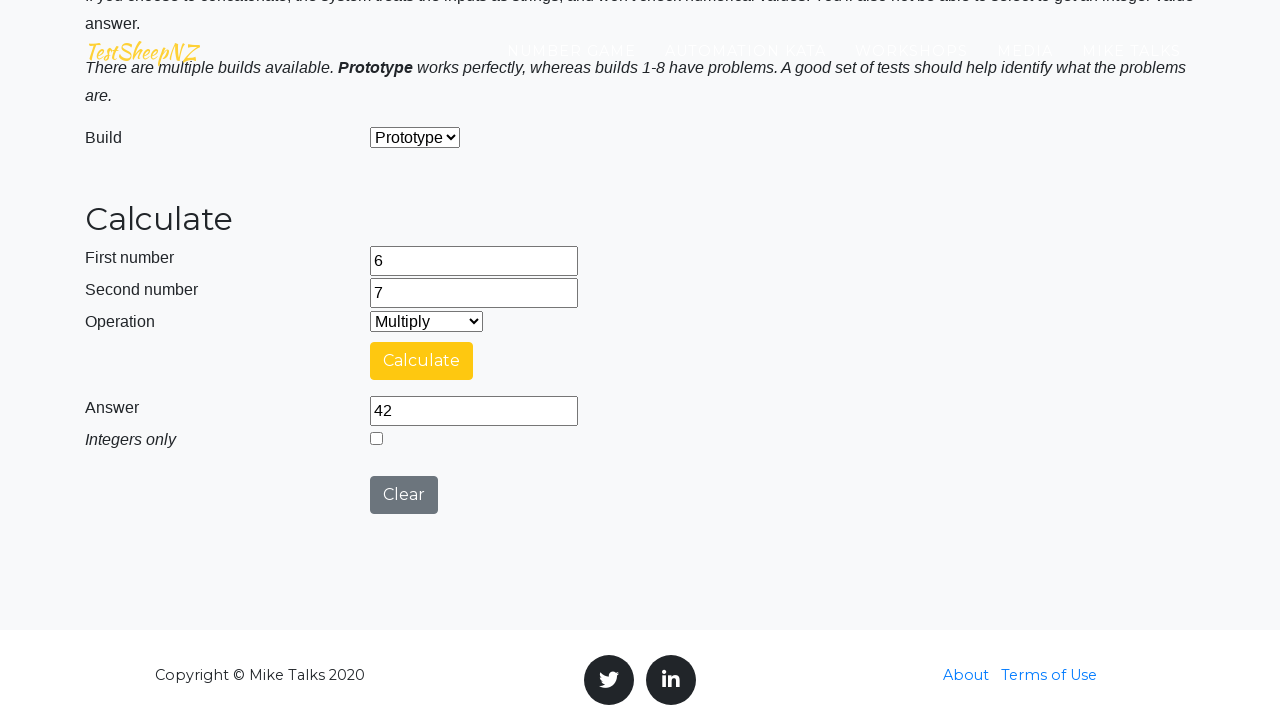

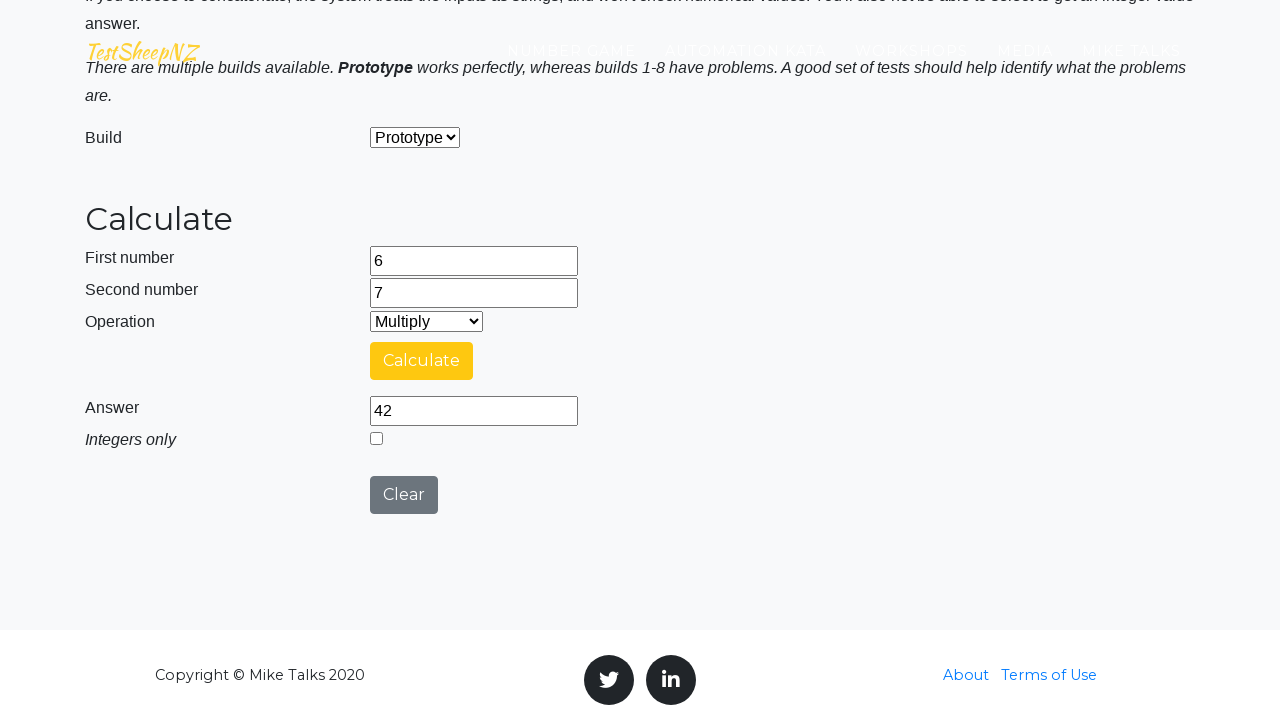